Tests double-click functionality on a button and verifies the button is still displayed

Starting URL: https://demoqa.com/buttons

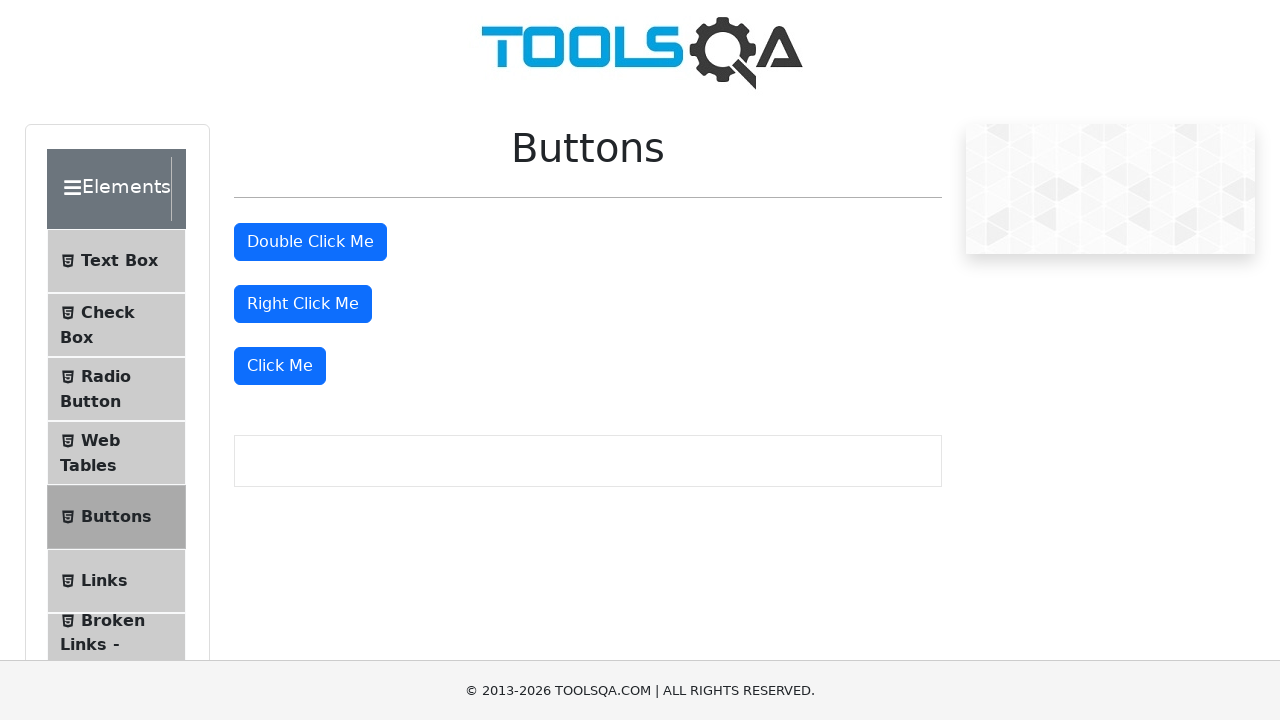

Double-clicked the double-click button at (310, 242) on #doubleClickBtn
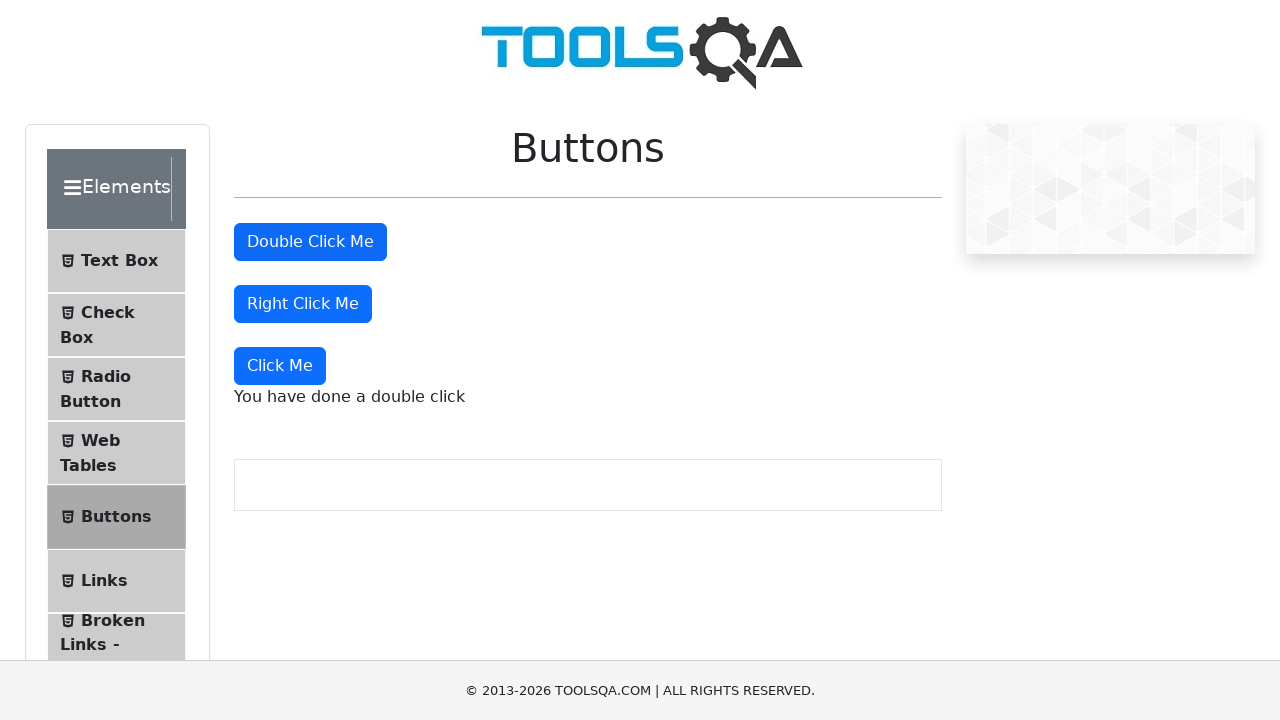

Verified the double-click button is still displayed
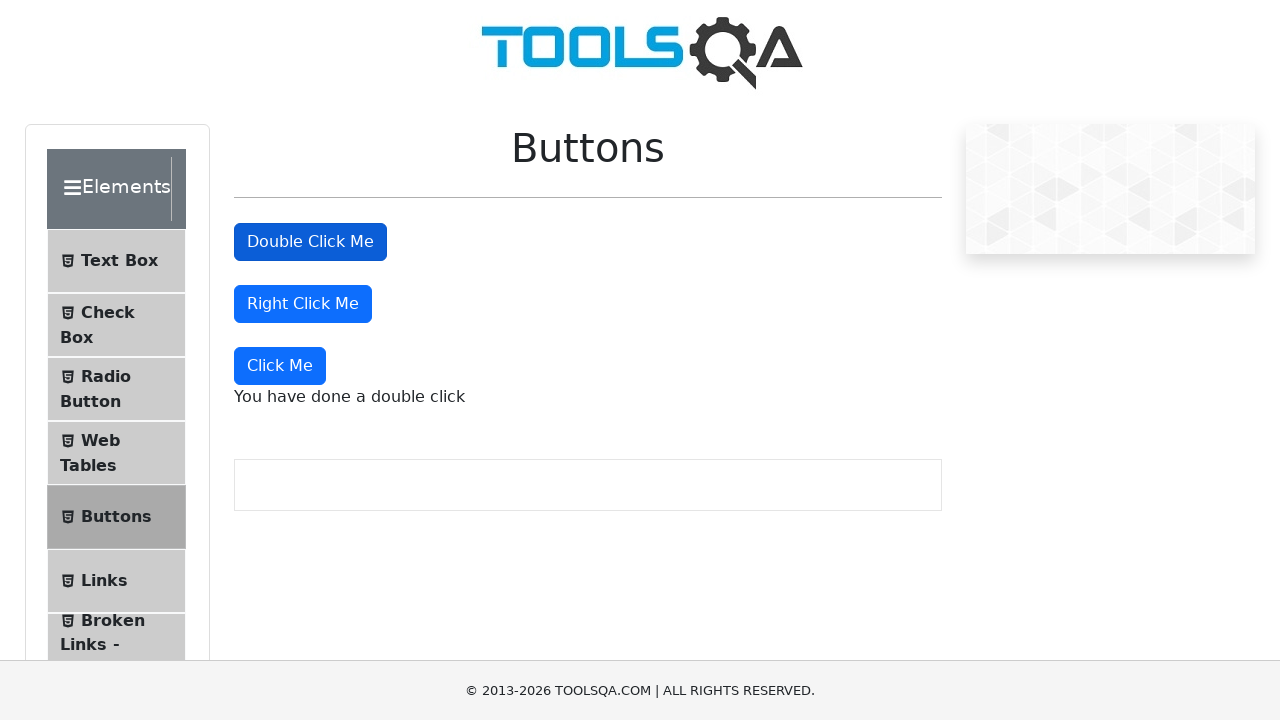

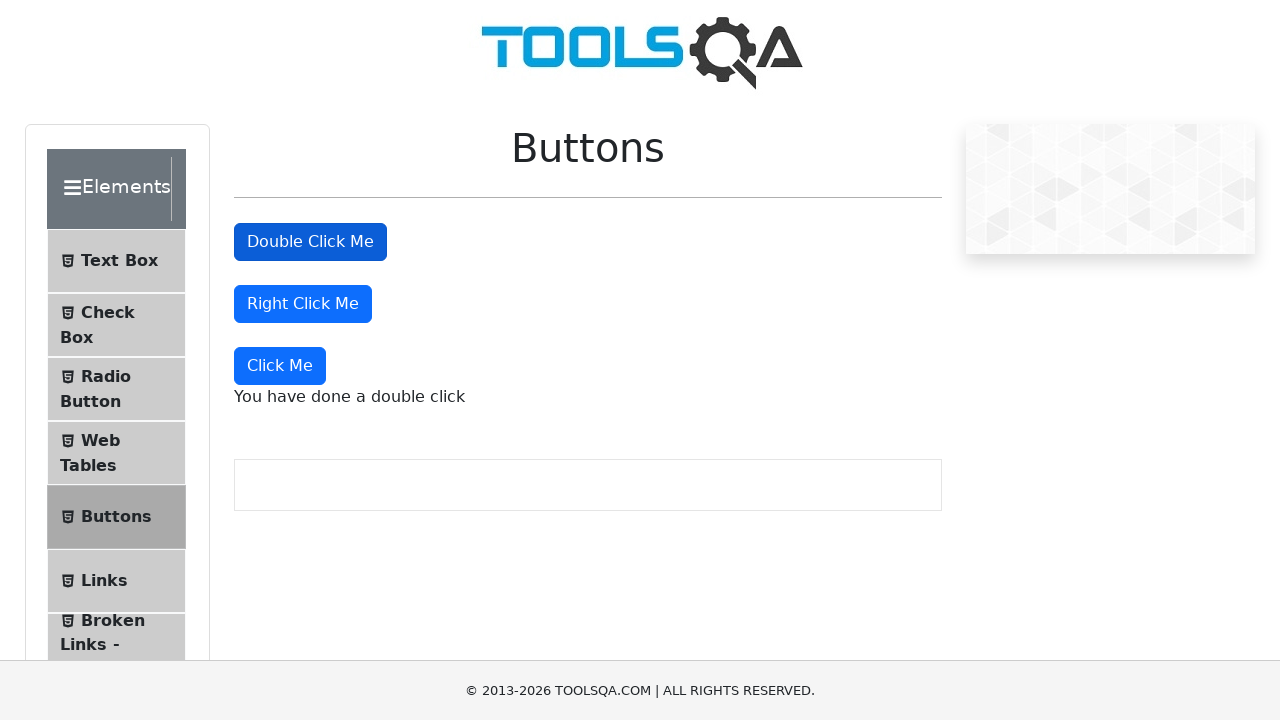